Tests JavaScript alert handling by clicking a button that triggers an alert, waiting for the alert to appear, and accepting it.

Starting URL: https://the-internet.herokuapp.com/javascript_alerts

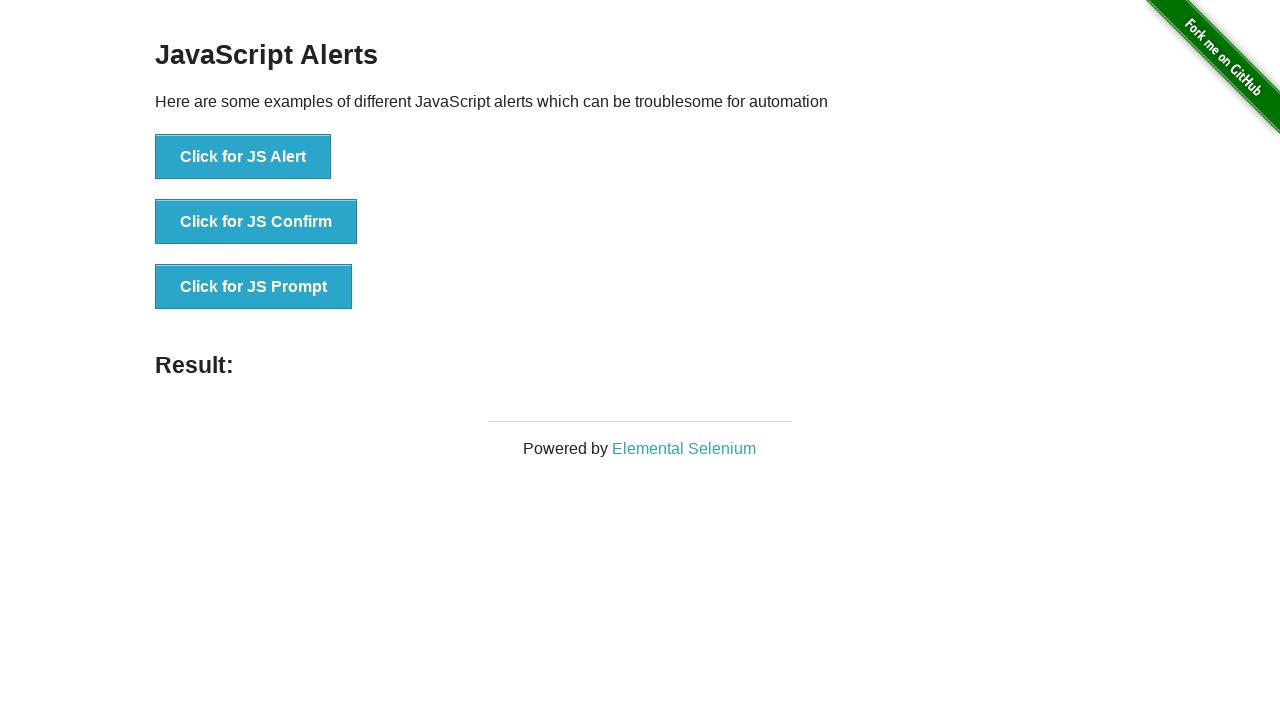

Clicked button to trigger JavaScript alert at (243, 157) on xpath=//button[@onclick='jsAlert()']
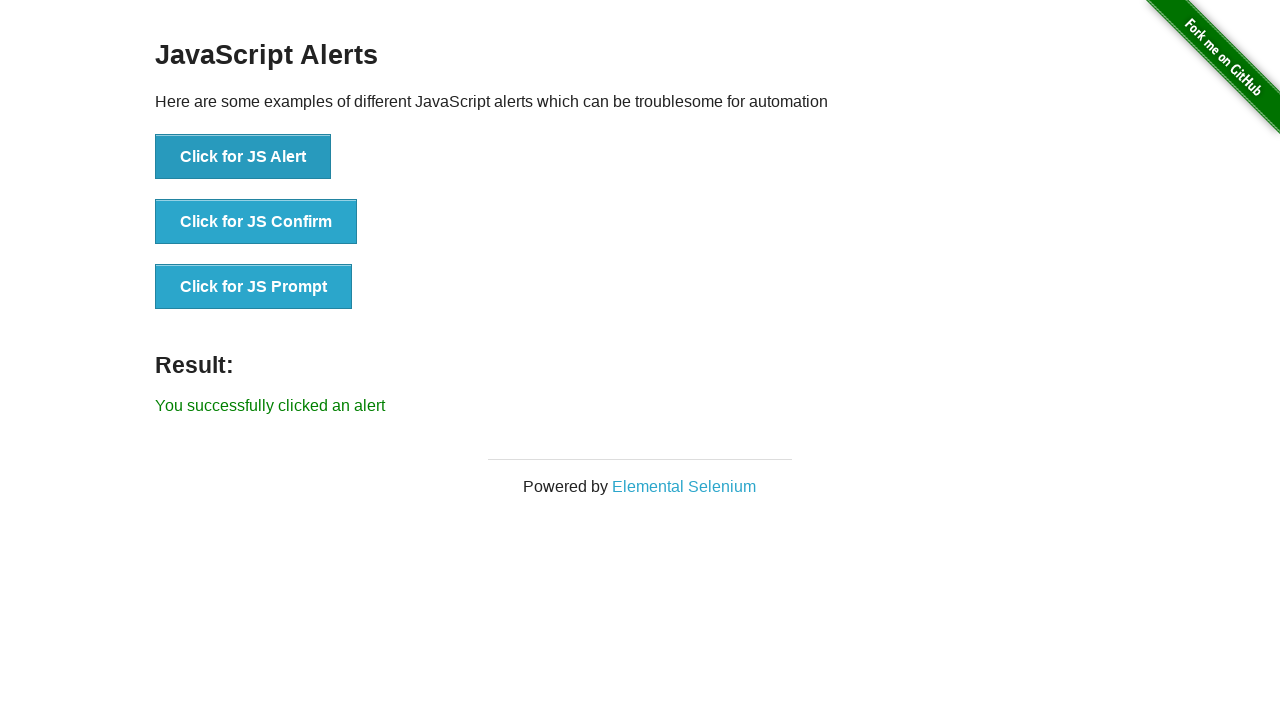

Set up dialog handler to accept alerts
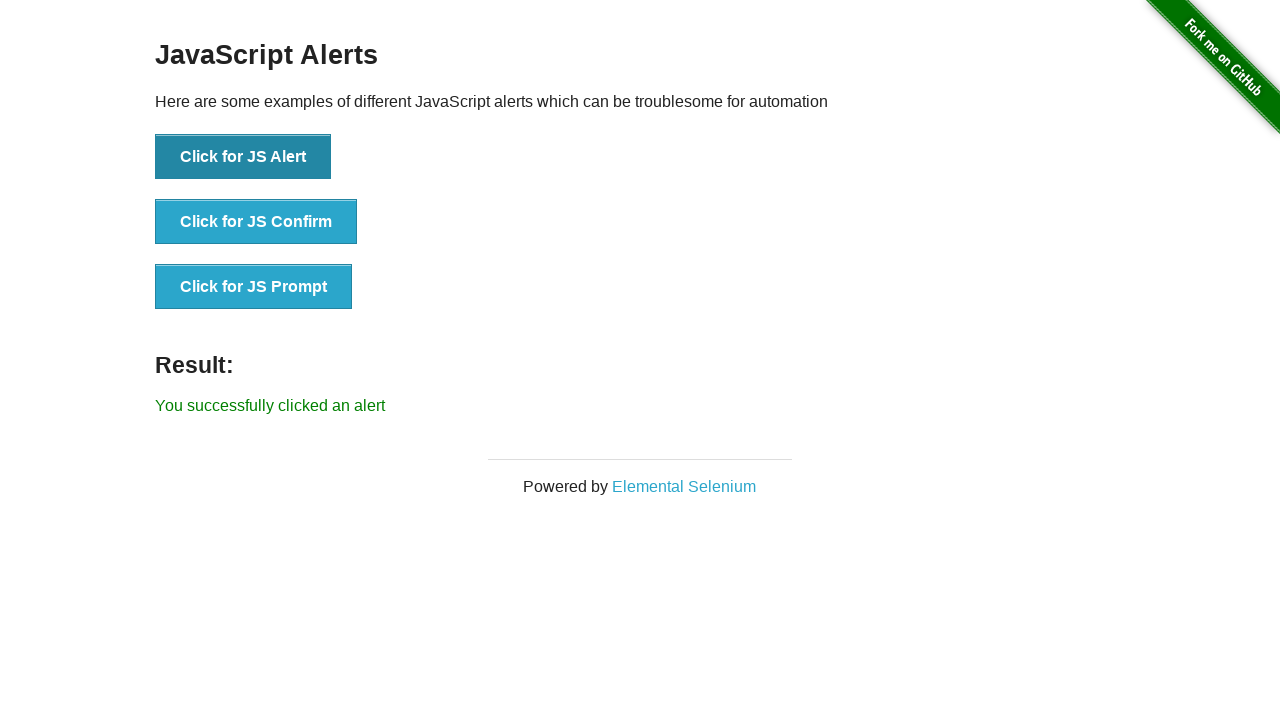

Clicked button again to trigger alert with handler active at (243, 157) on xpath=//button[@onclick='jsAlert()']
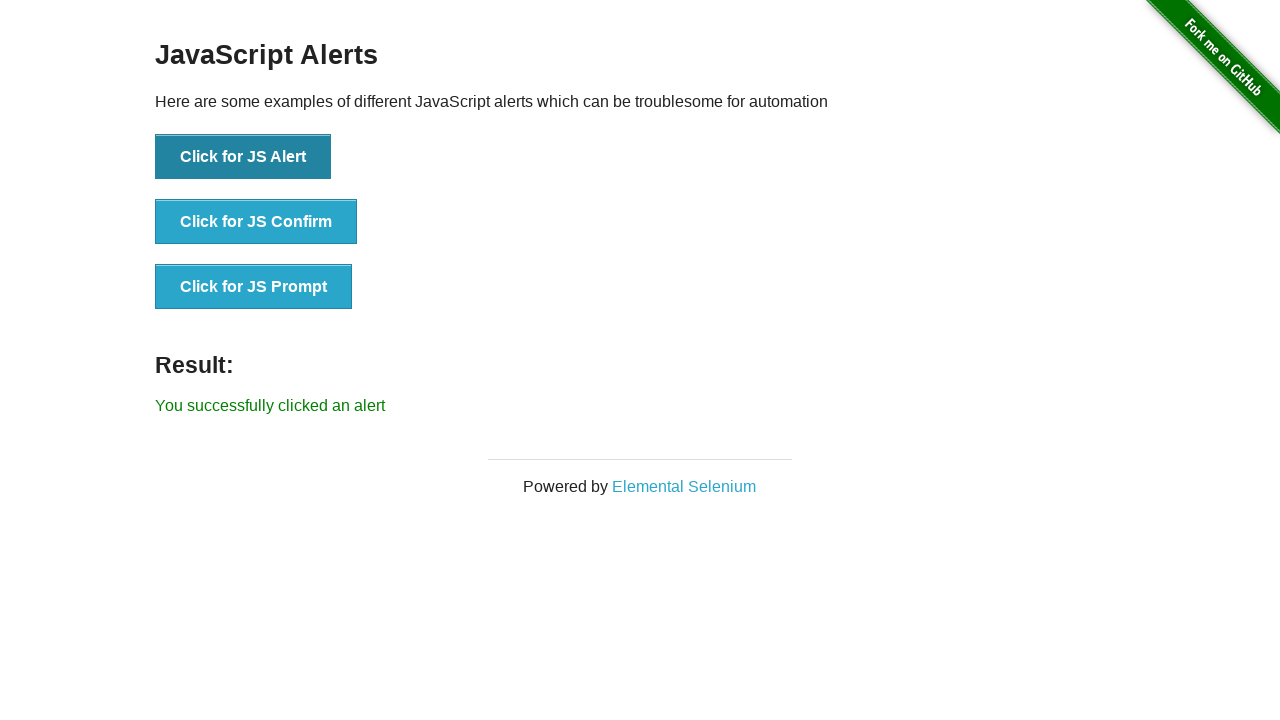

Alert was accepted and result message appeared
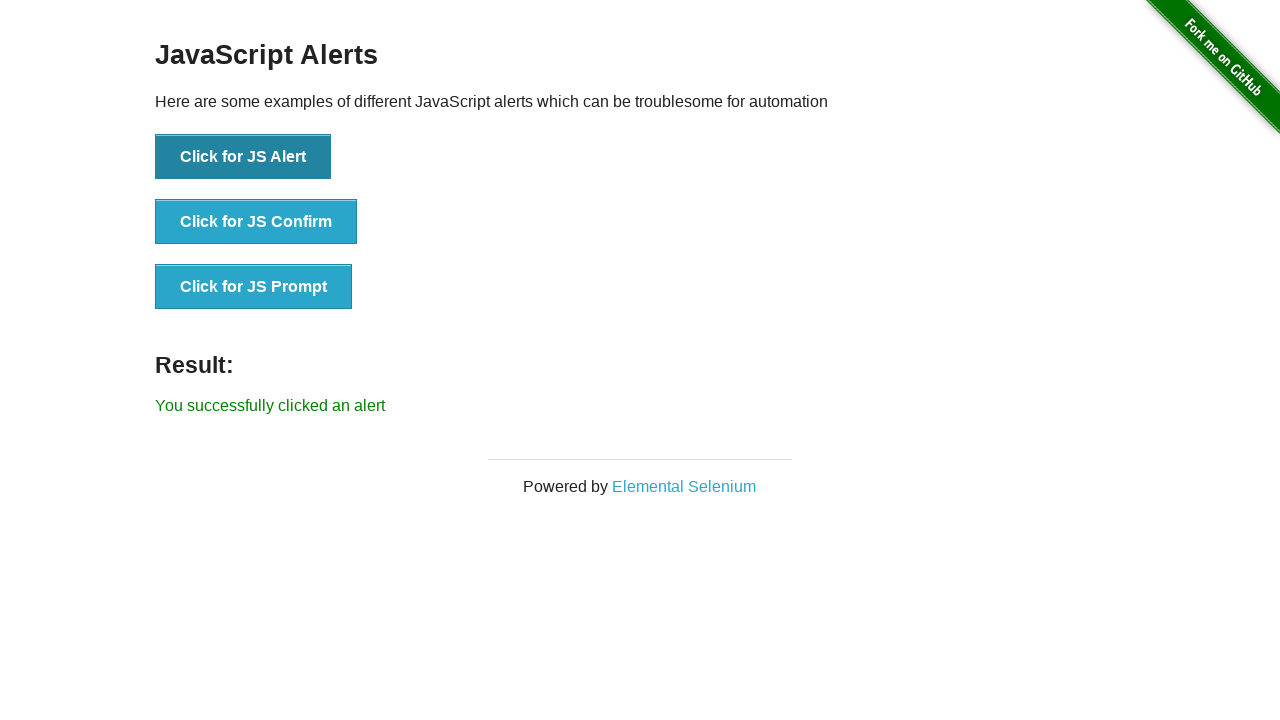

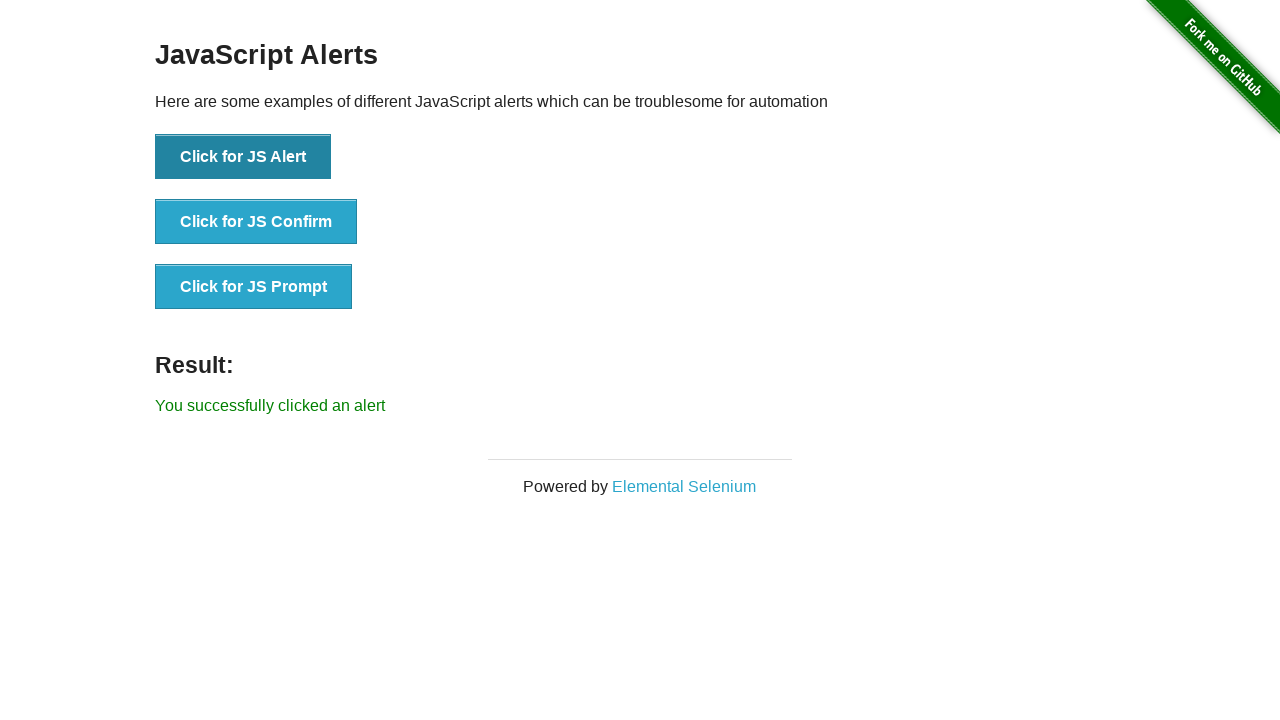